Tests keyboard key press functionality by sending the SPACE key to an input element and then sending the LEFT arrow key, verifying that each key press is correctly detected and displayed on the page.

Starting URL: http://the-internet.herokuapp.com/key_presses

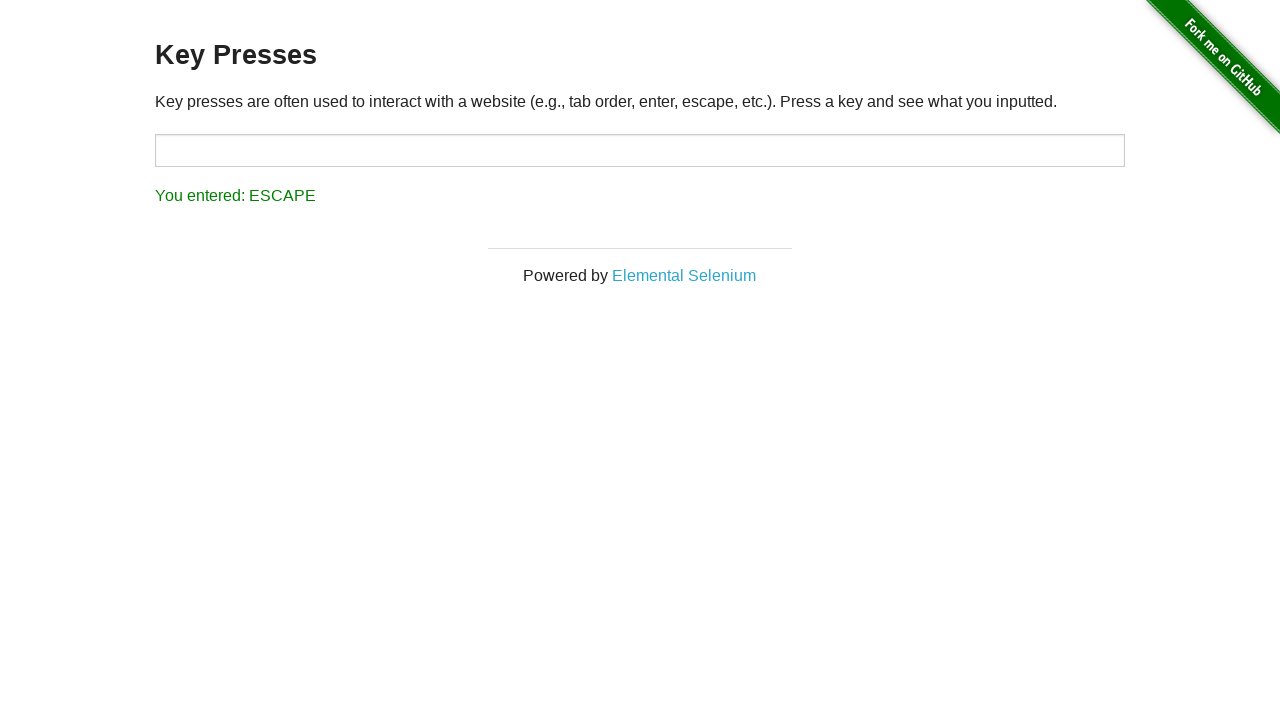

Pressed SPACE key on target input element on #target
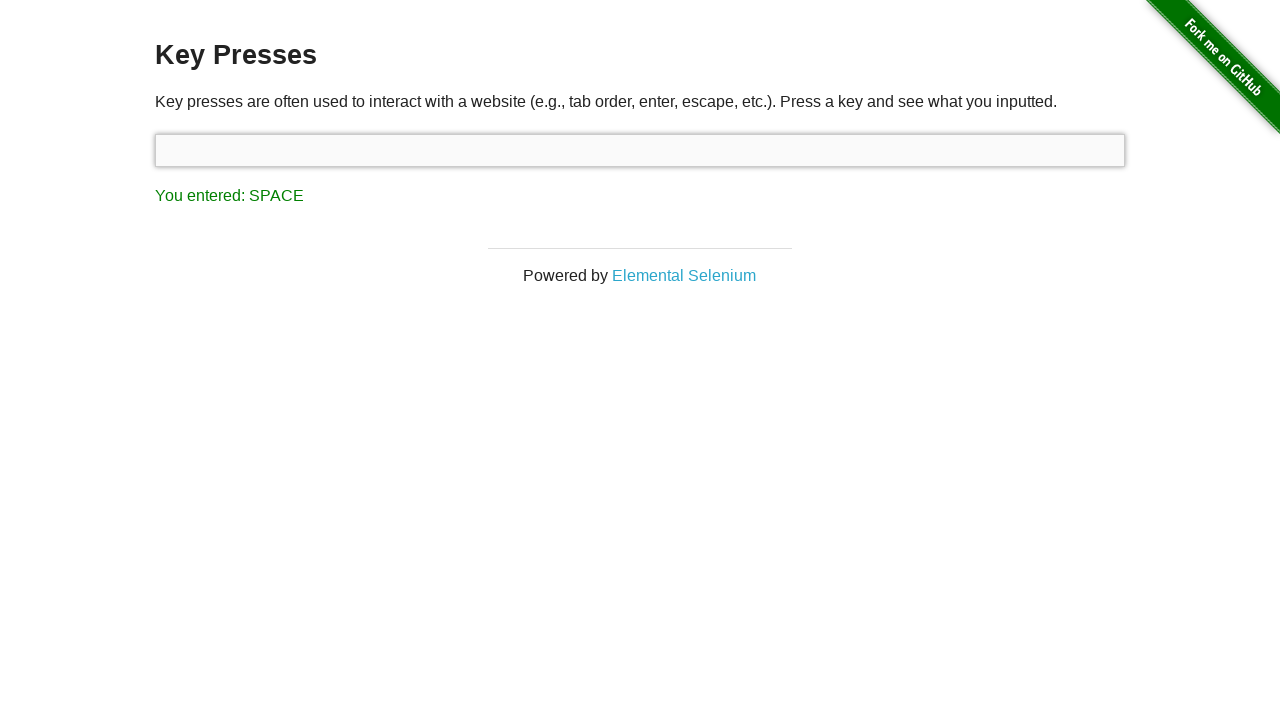

Result element loaded after SPACE key press
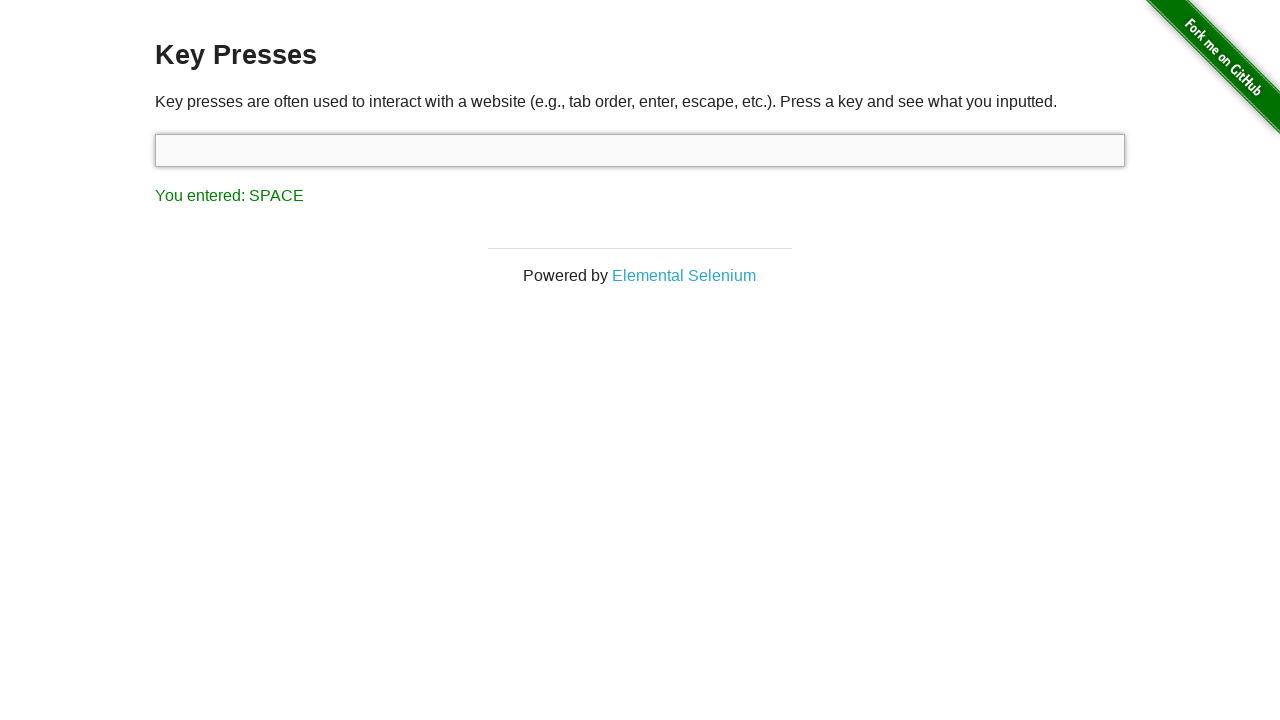

Retrieved result text content
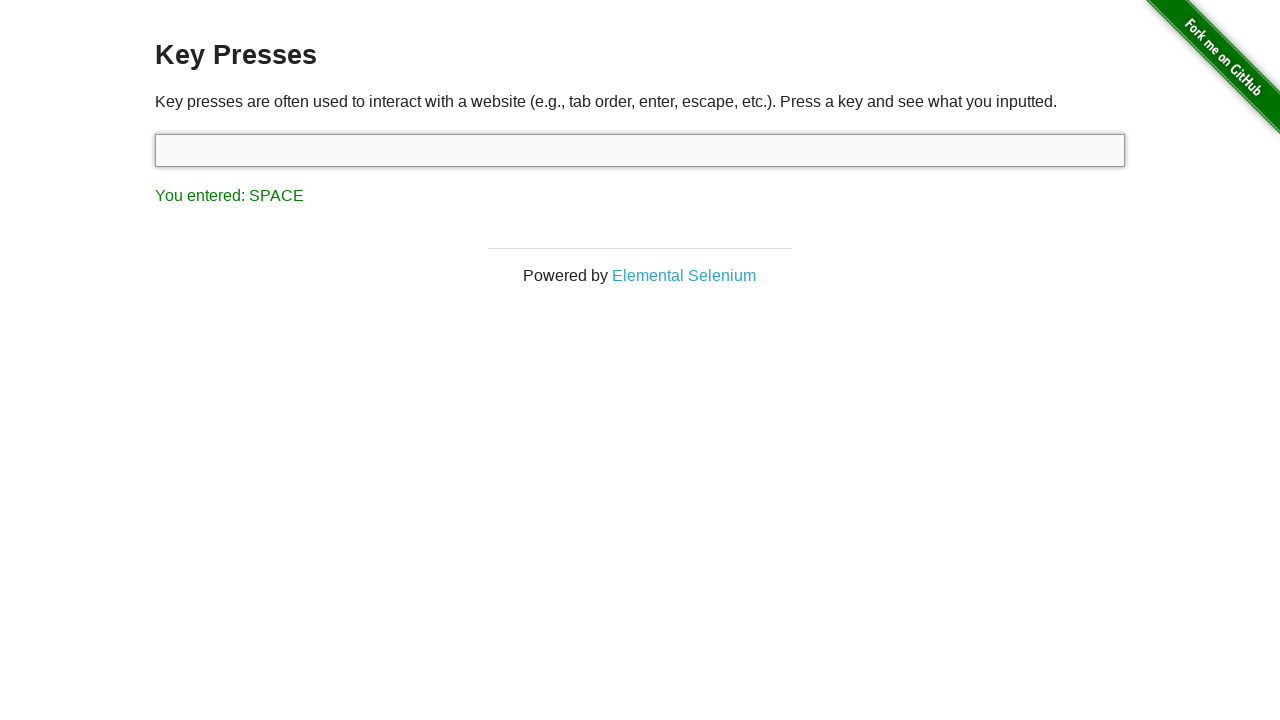

Verified SPACE key was detected correctly
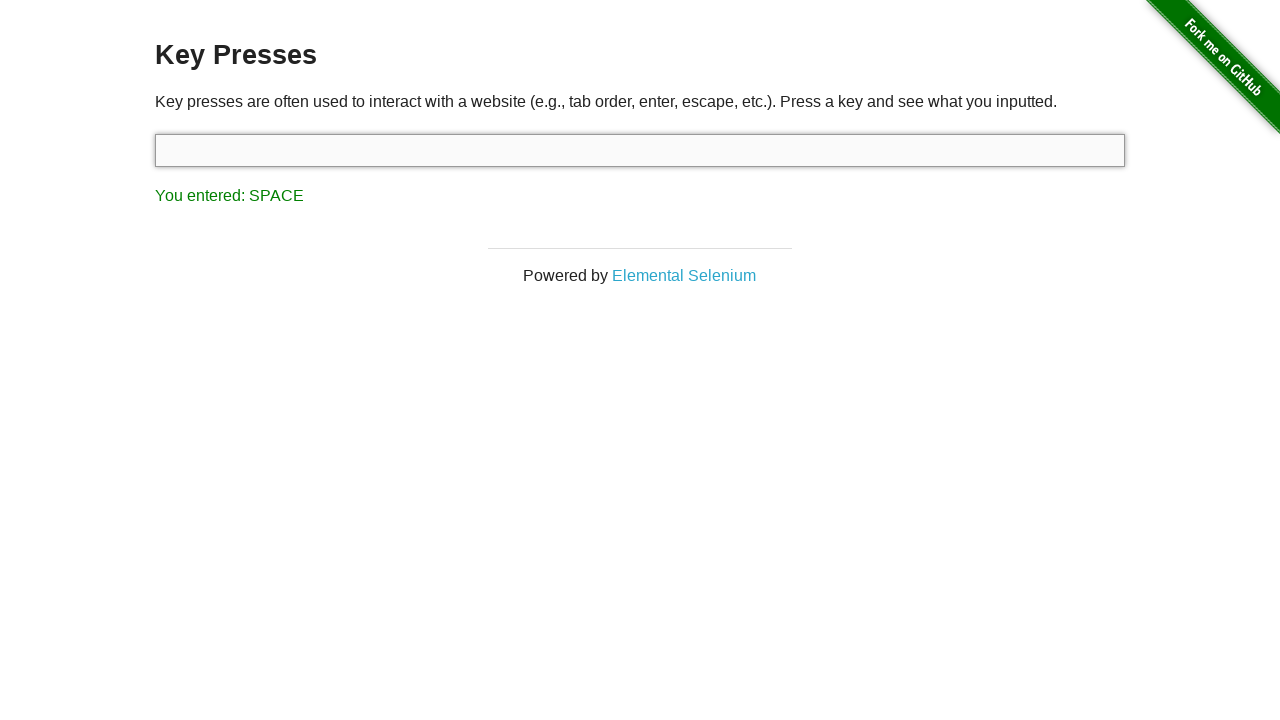

Pressed LEFT arrow key
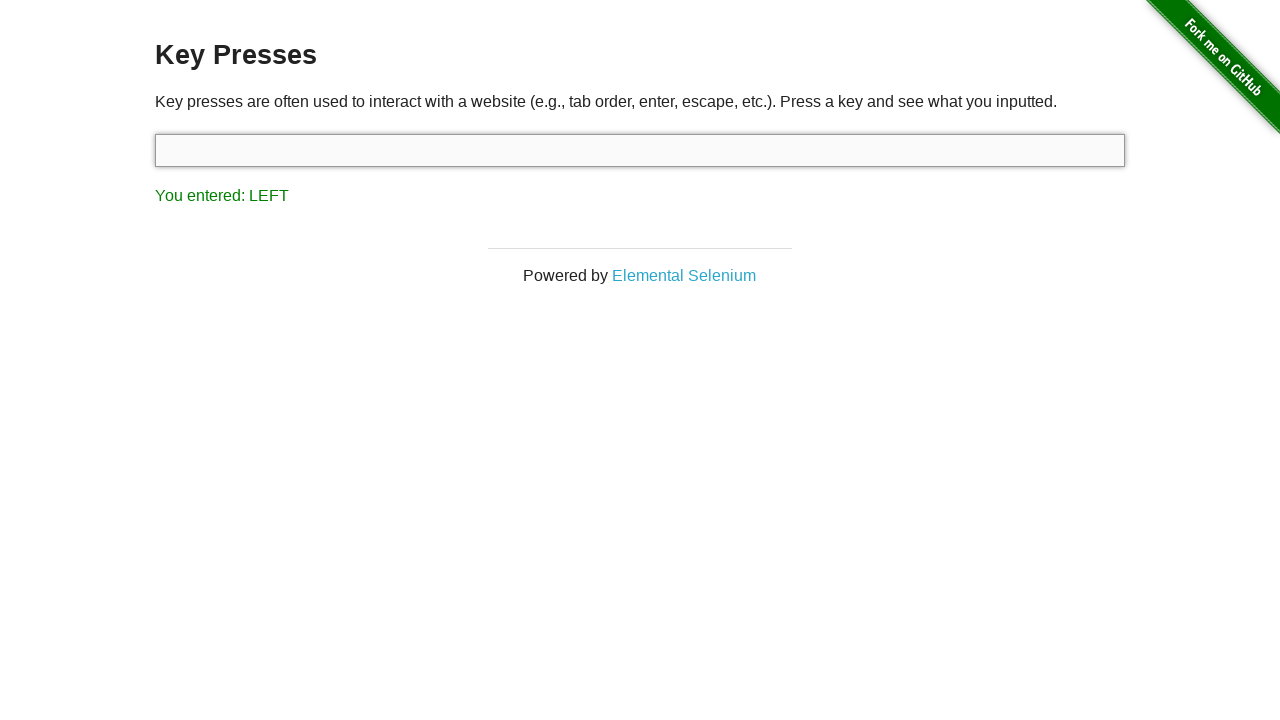

Retrieved result text content after LEFT arrow key press
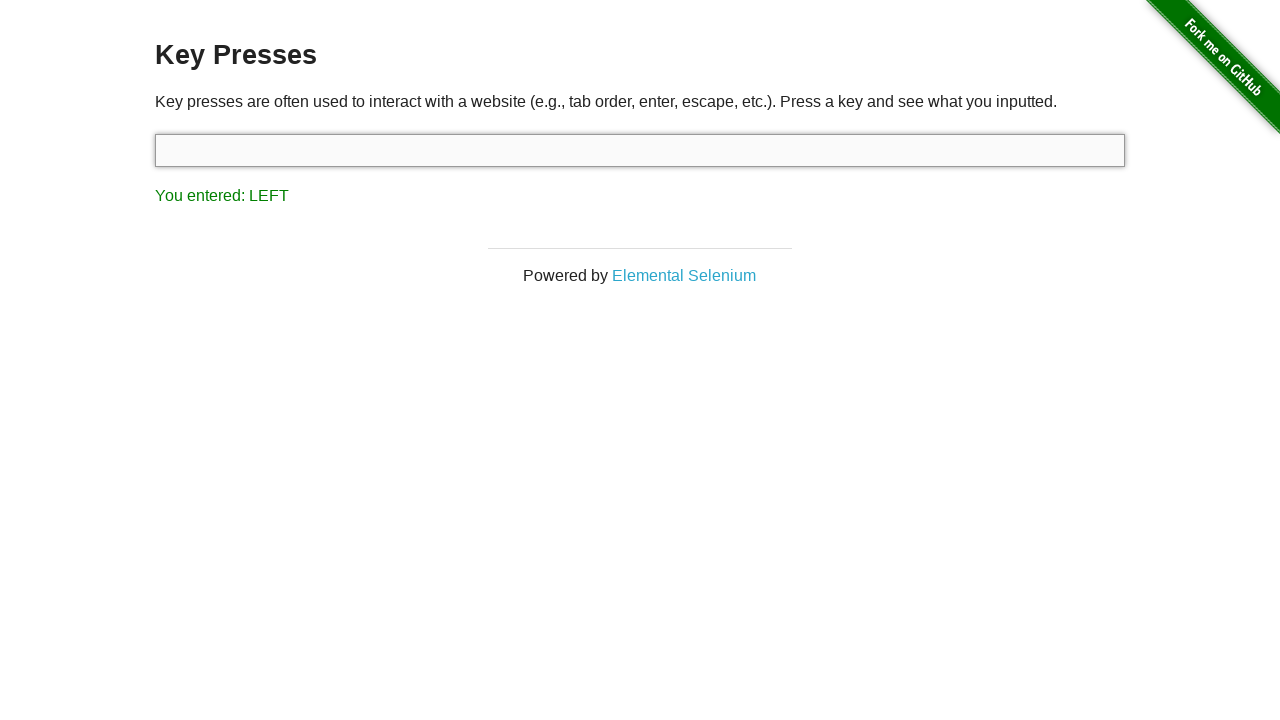

Verified LEFT arrow key was detected correctly
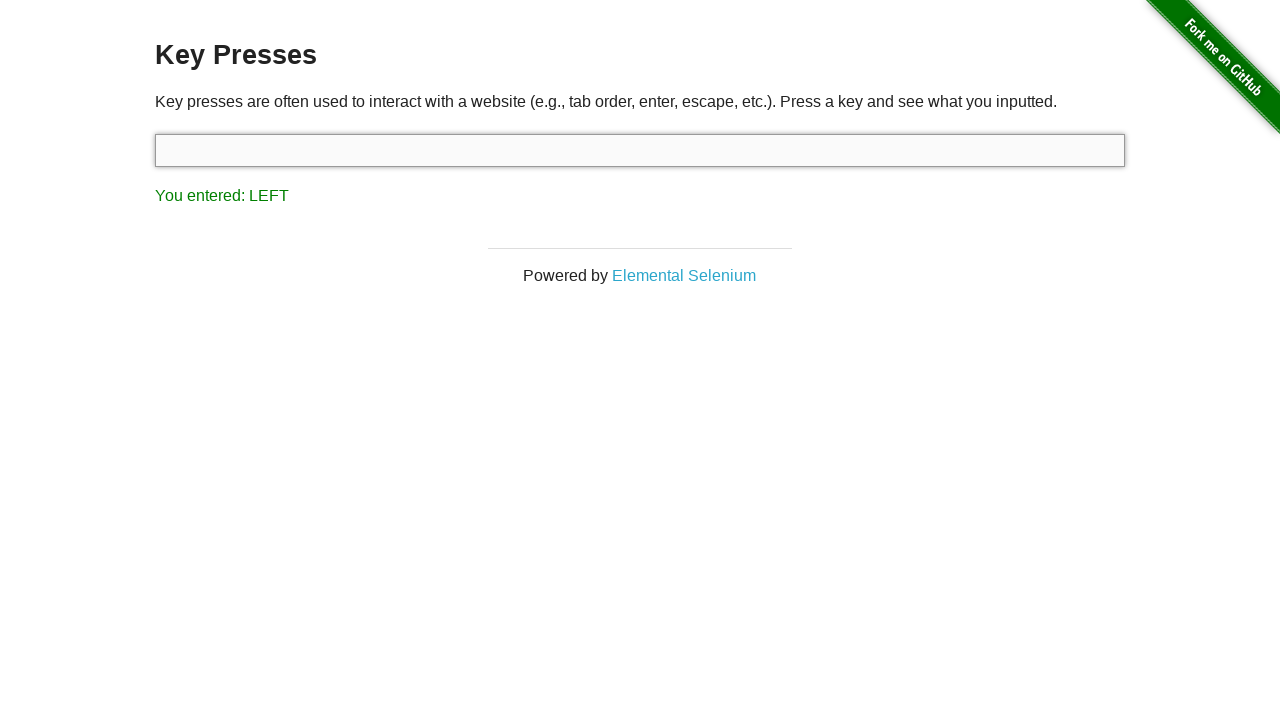

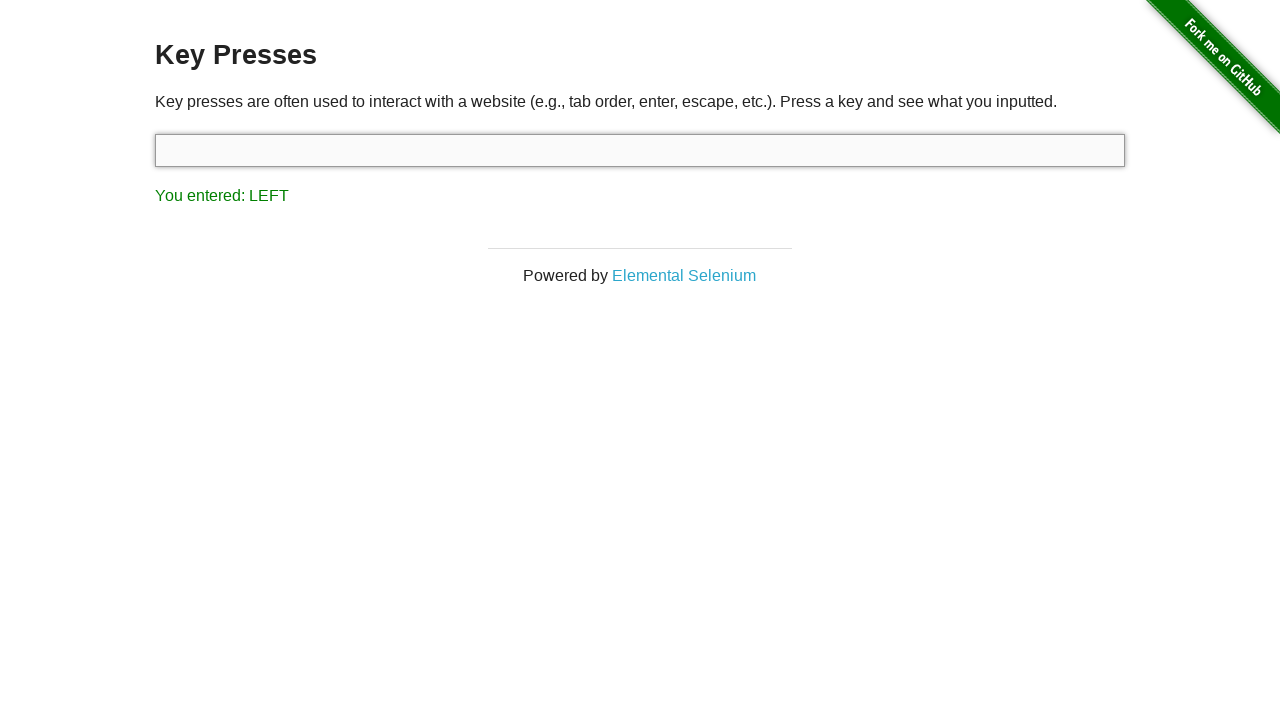